Tests the repository filter functionality on a GitHub user's repositories page by entering a search term and verifying a matching repository link appears.

Starting URL: https://github.com/Pro100Dima1?tab=repositories

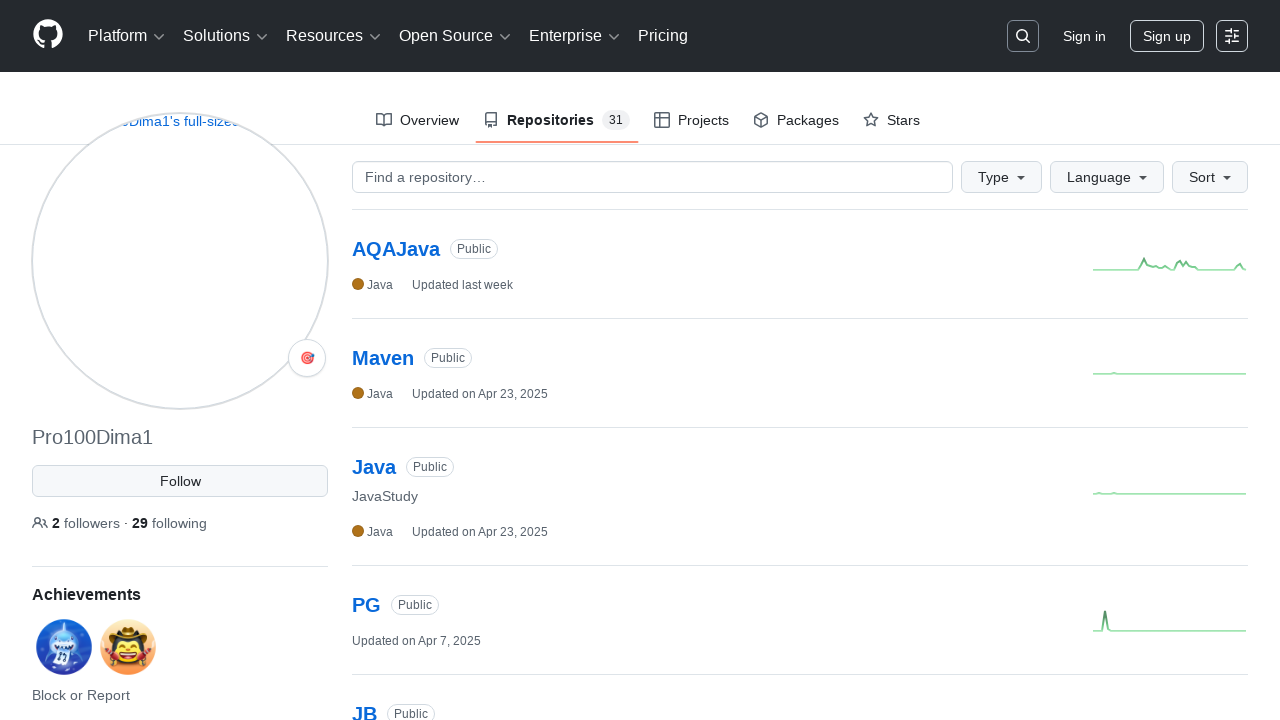

Filled repository filter input with search term 'Python' on #your-repos-filter
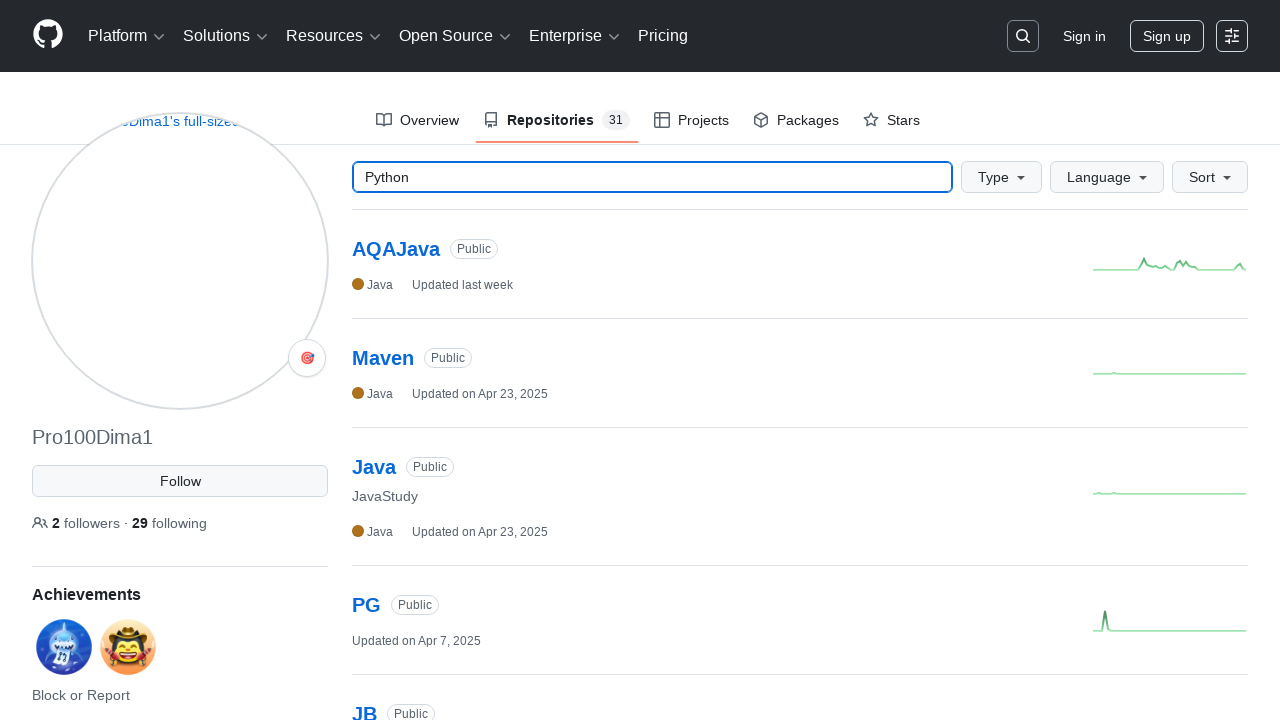

Pressed Enter to submit the repository filter on #your-repos-filter
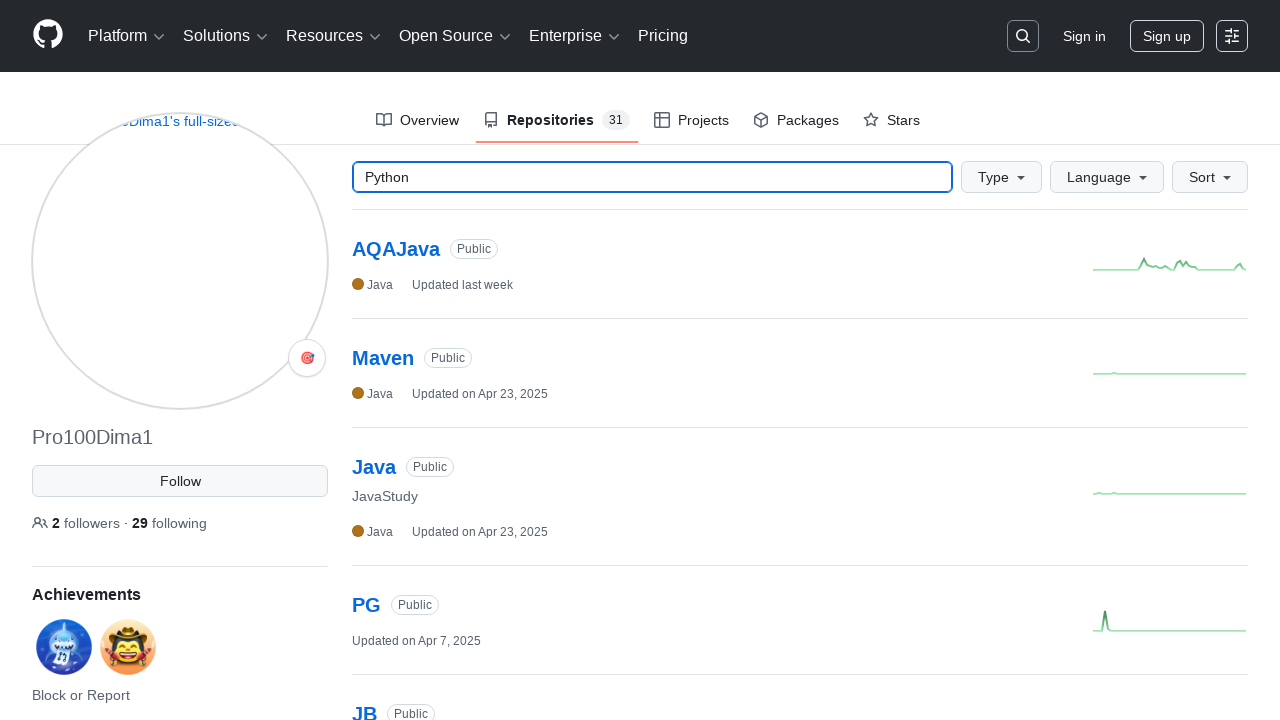

Repository link with 'Python' text appeared in search results
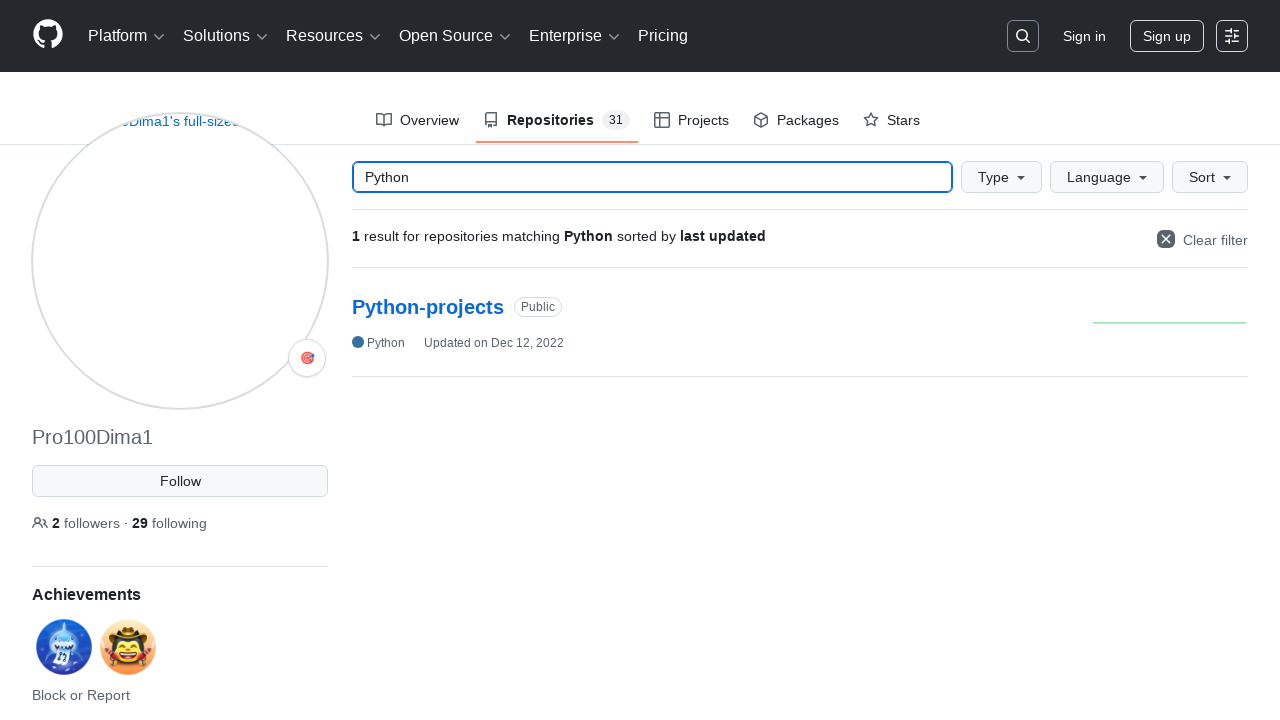

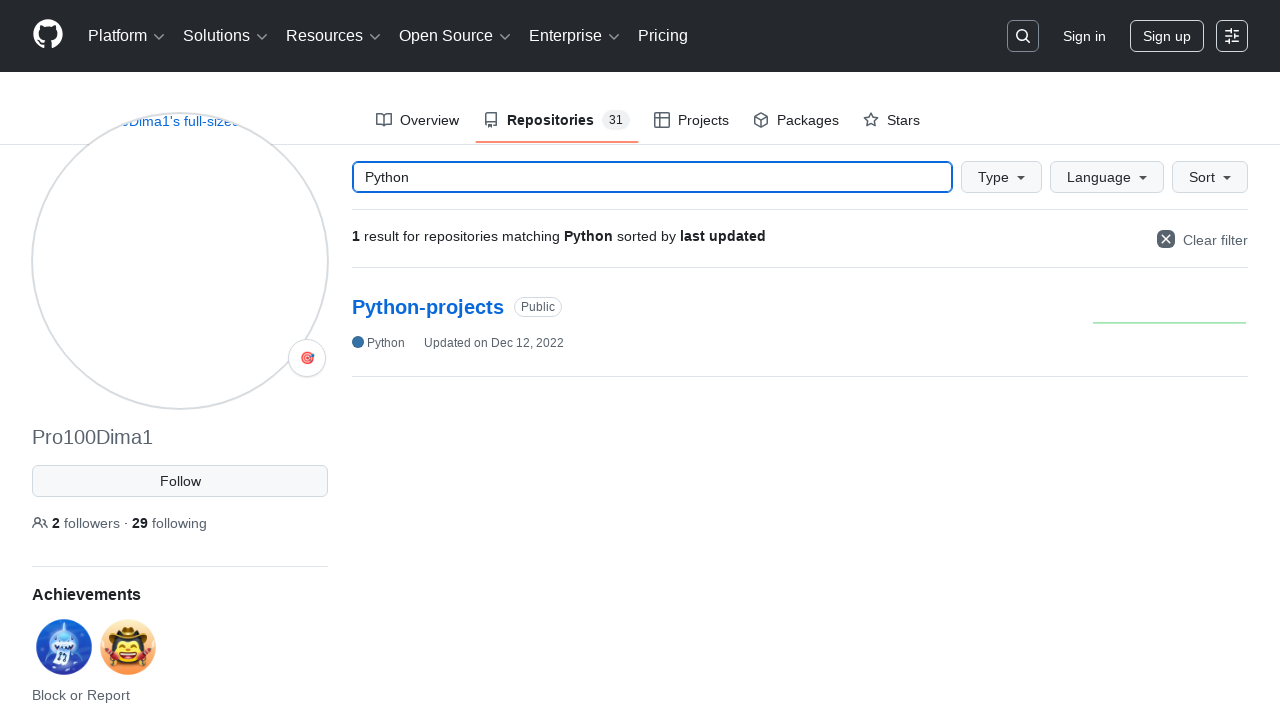